Tests navigating between All, Active, and Completed filters and using browser back button

Starting URL: https://demo.playwright.dev/todomvc

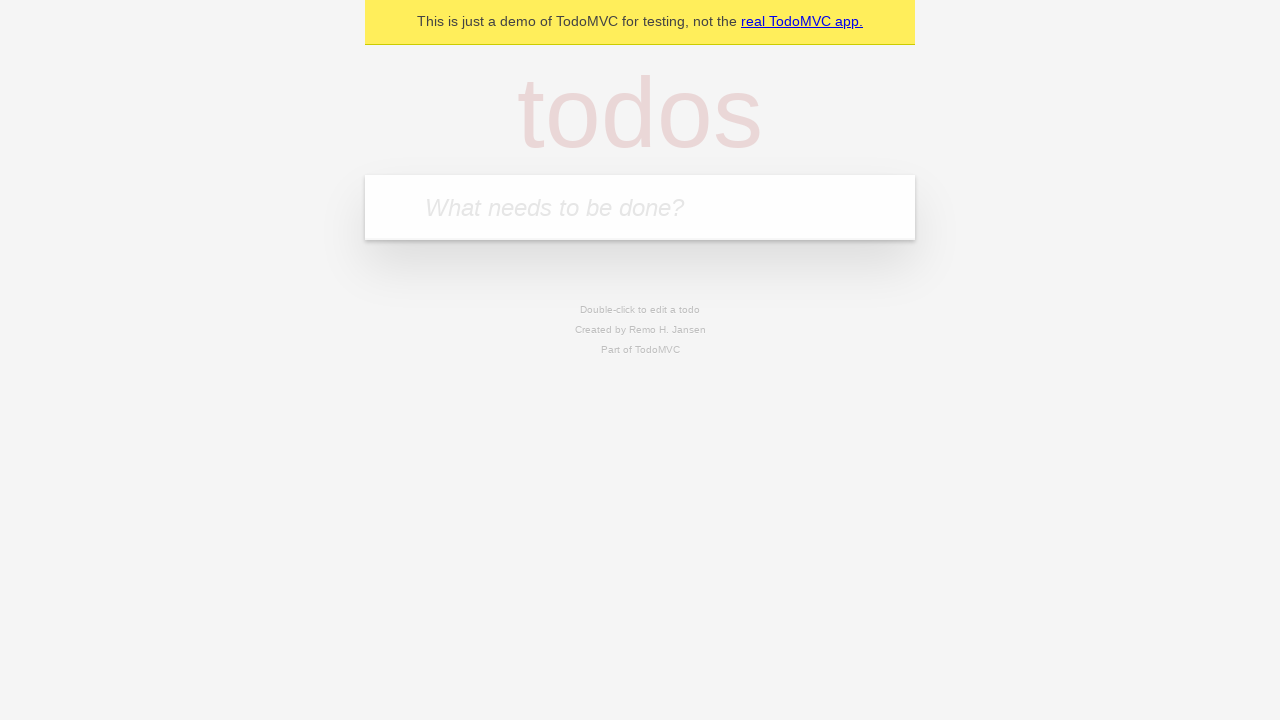

Filled todo input with 'buy some cheese' on internal:attr=[placeholder="What needs to be done?"i]
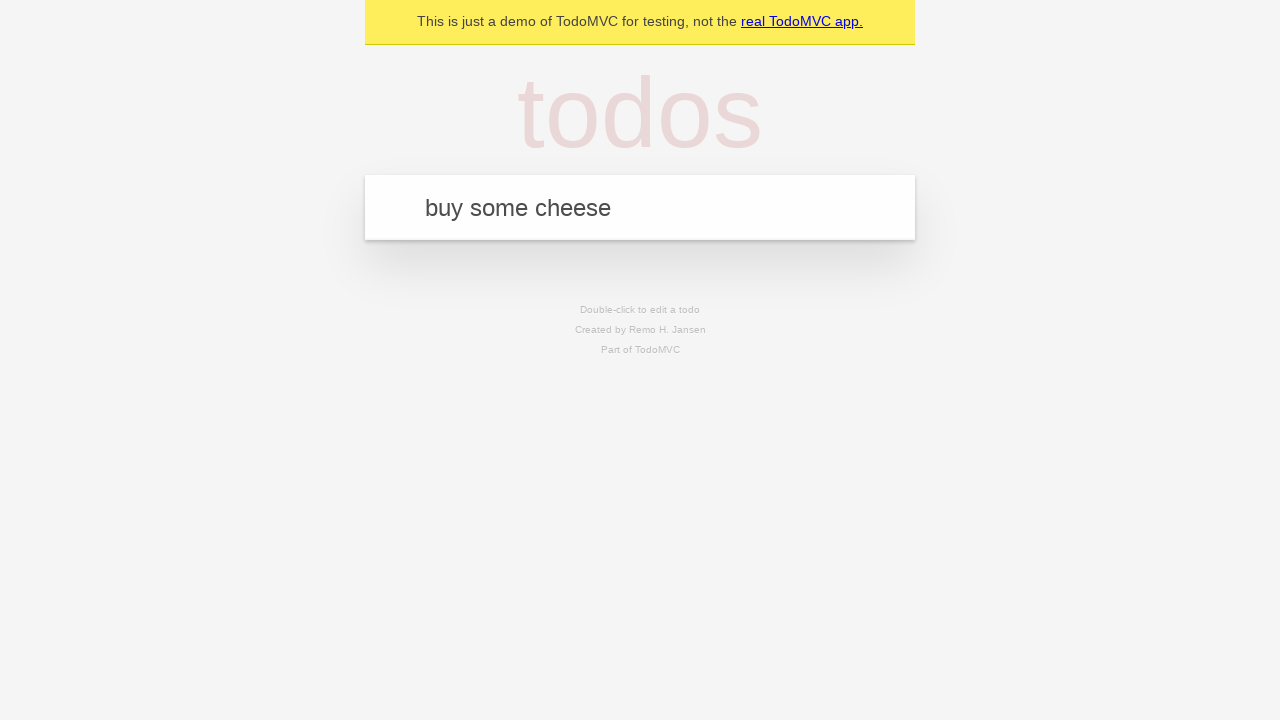

Pressed Enter to add first todo on internal:attr=[placeholder="What needs to be done?"i]
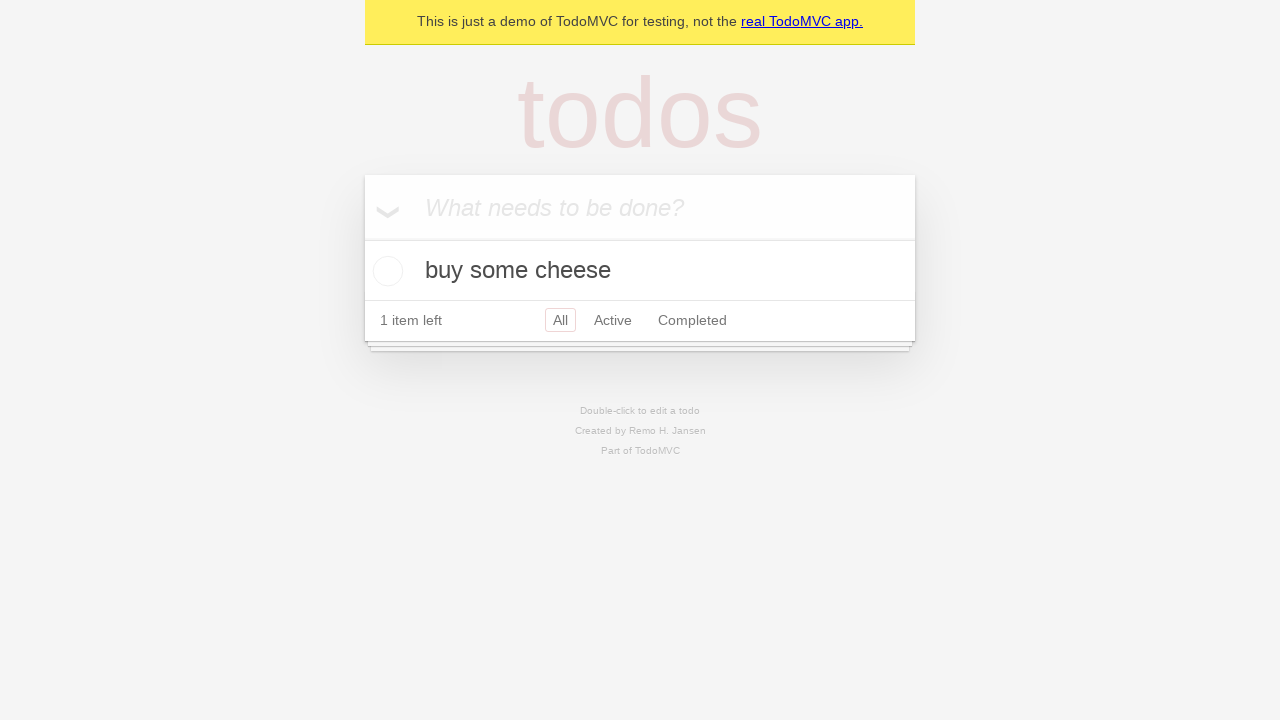

Filled todo input with 'feed the cat' on internal:attr=[placeholder="What needs to be done?"i]
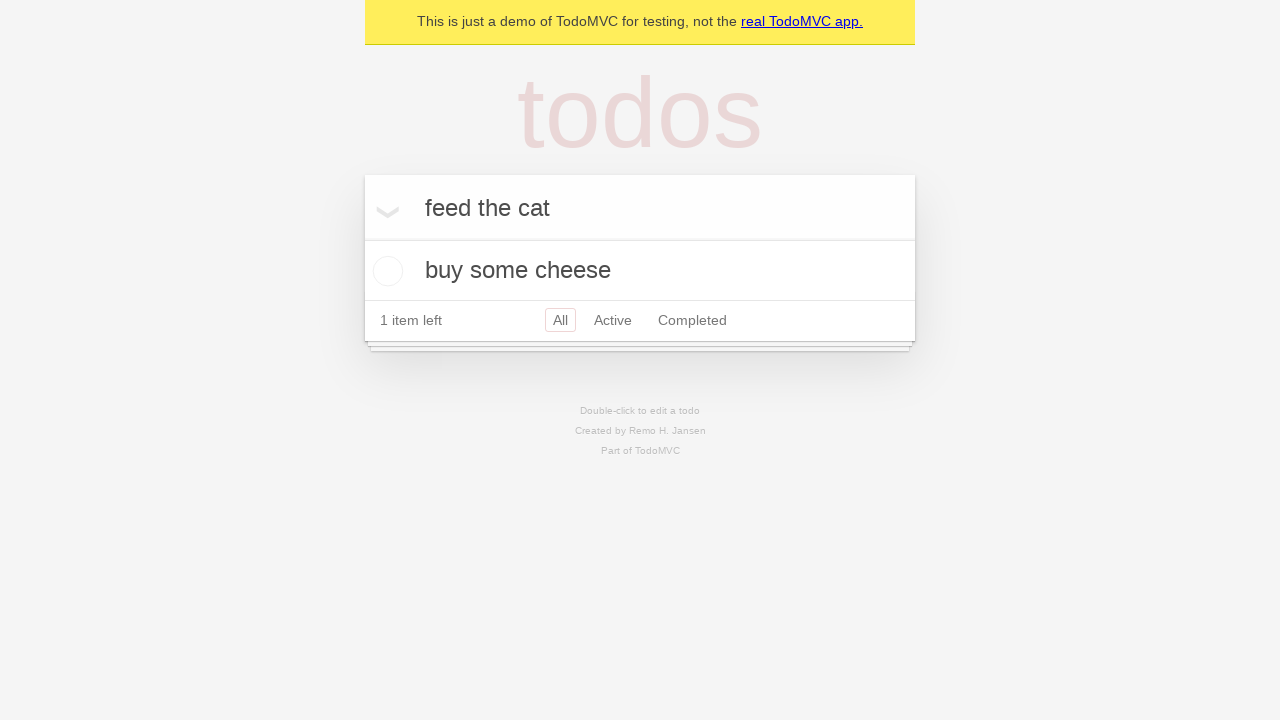

Pressed Enter to add second todo on internal:attr=[placeholder="What needs to be done?"i]
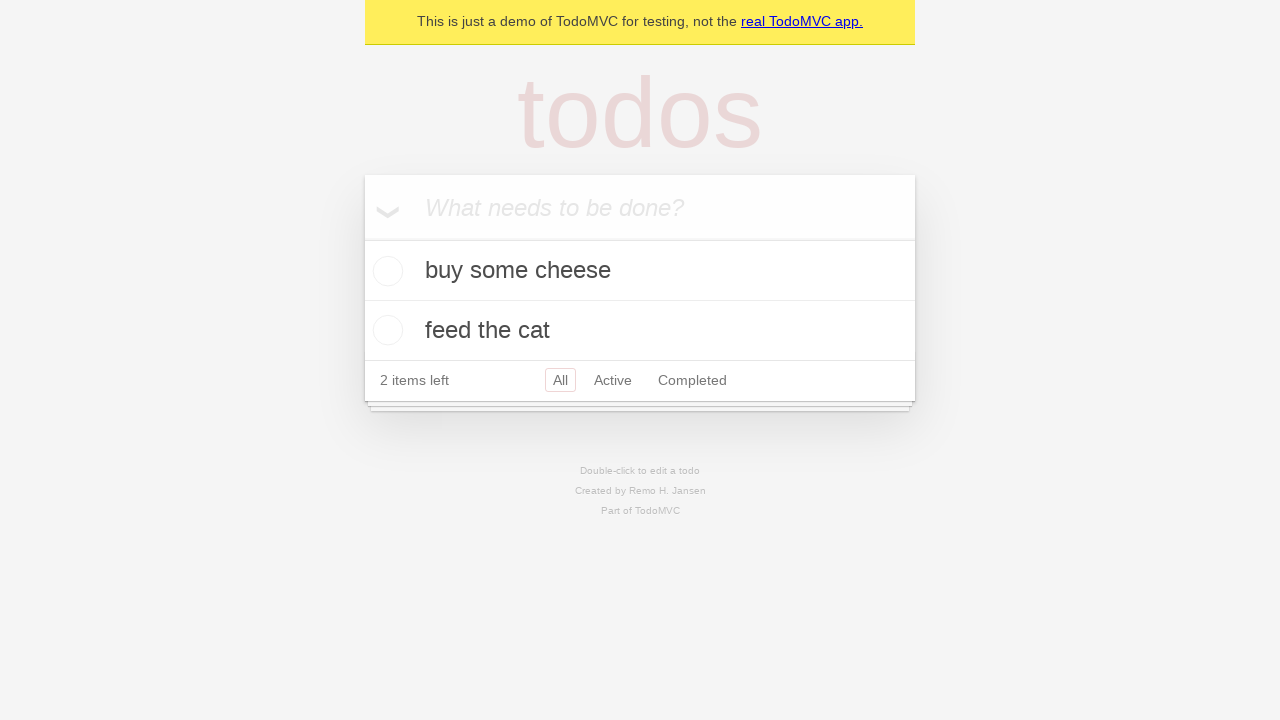

Filled todo input with 'book a doctors appointment' on internal:attr=[placeholder="What needs to be done?"i]
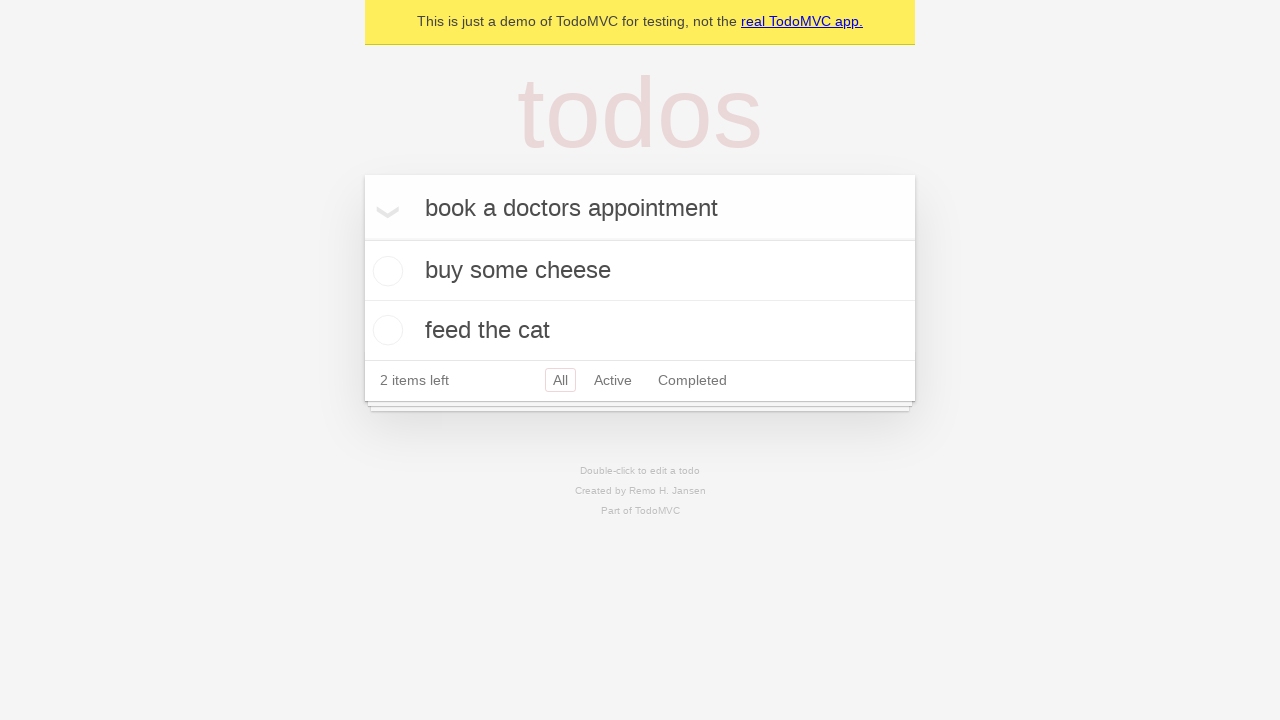

Pressed Enter to add third todo on internal:attr=[placeholder="What needs to be done?"i]
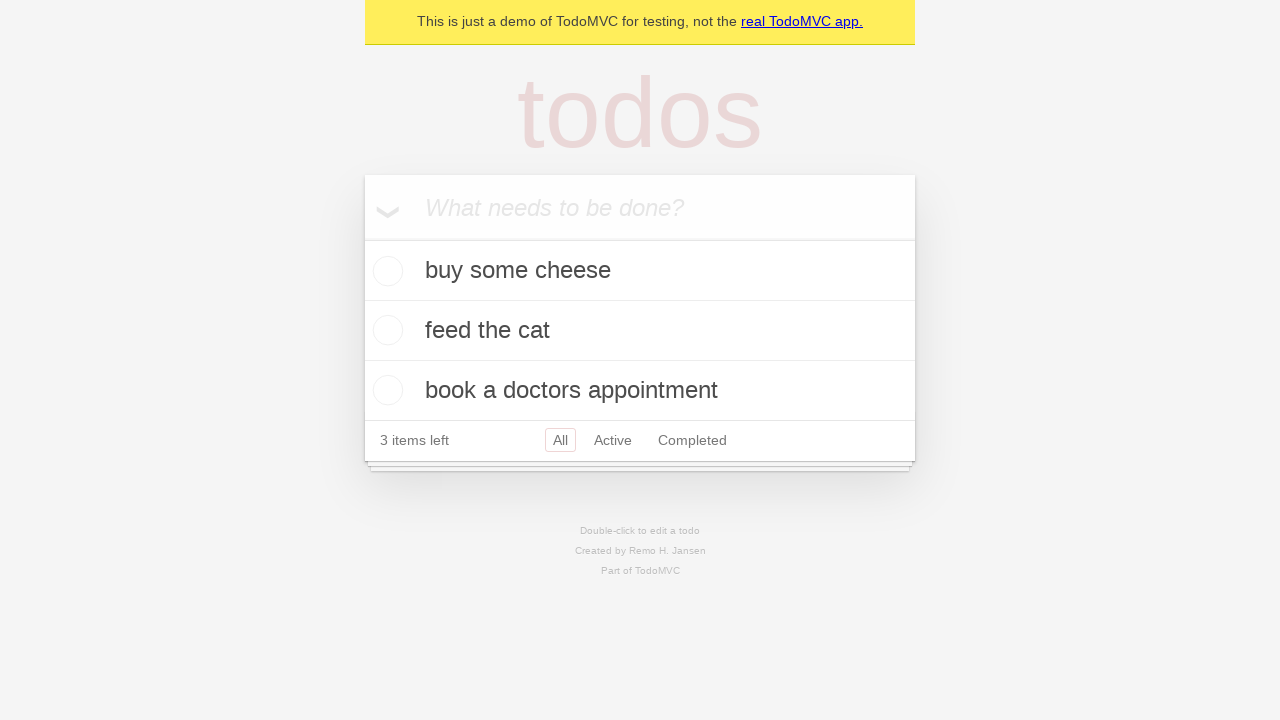

Checked the second todo item at (385, 330) on internal:testid=[data-testid="todo-item"s] >> nth=1 >> internal:role=checkbox
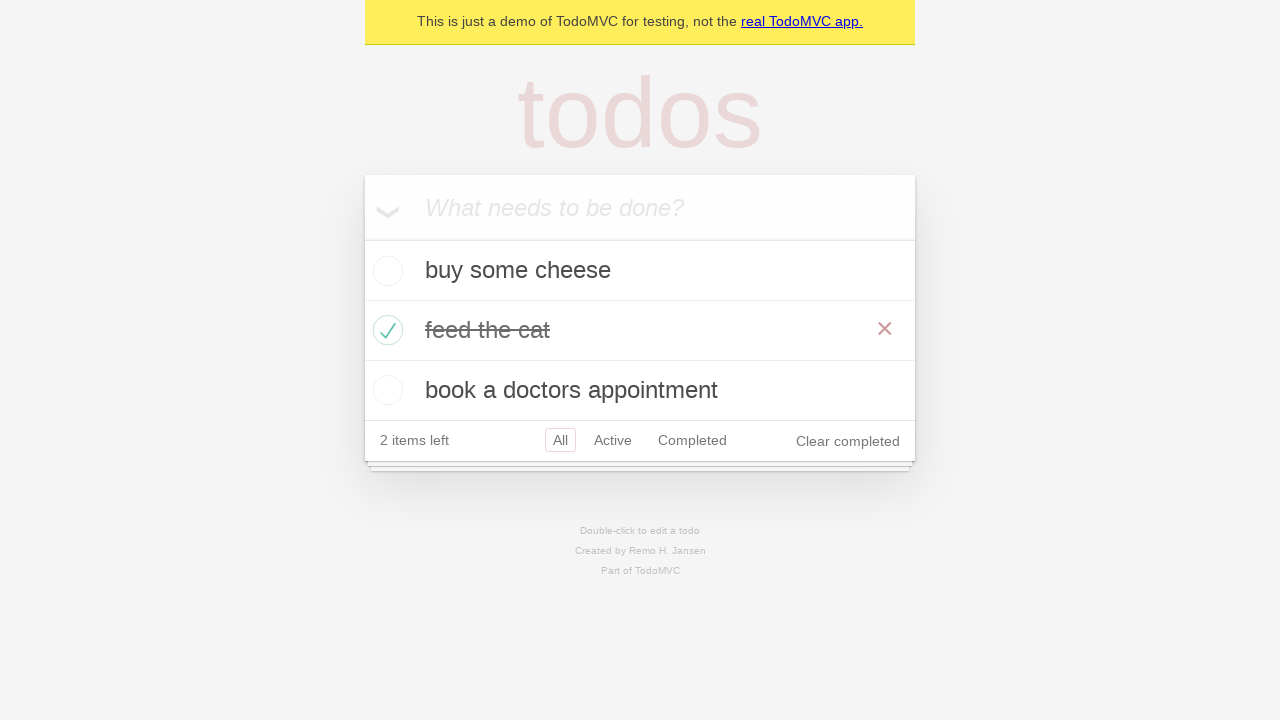

Clicked All filter to show all todos at (560, 440) on internal:role=link[name="All"i]
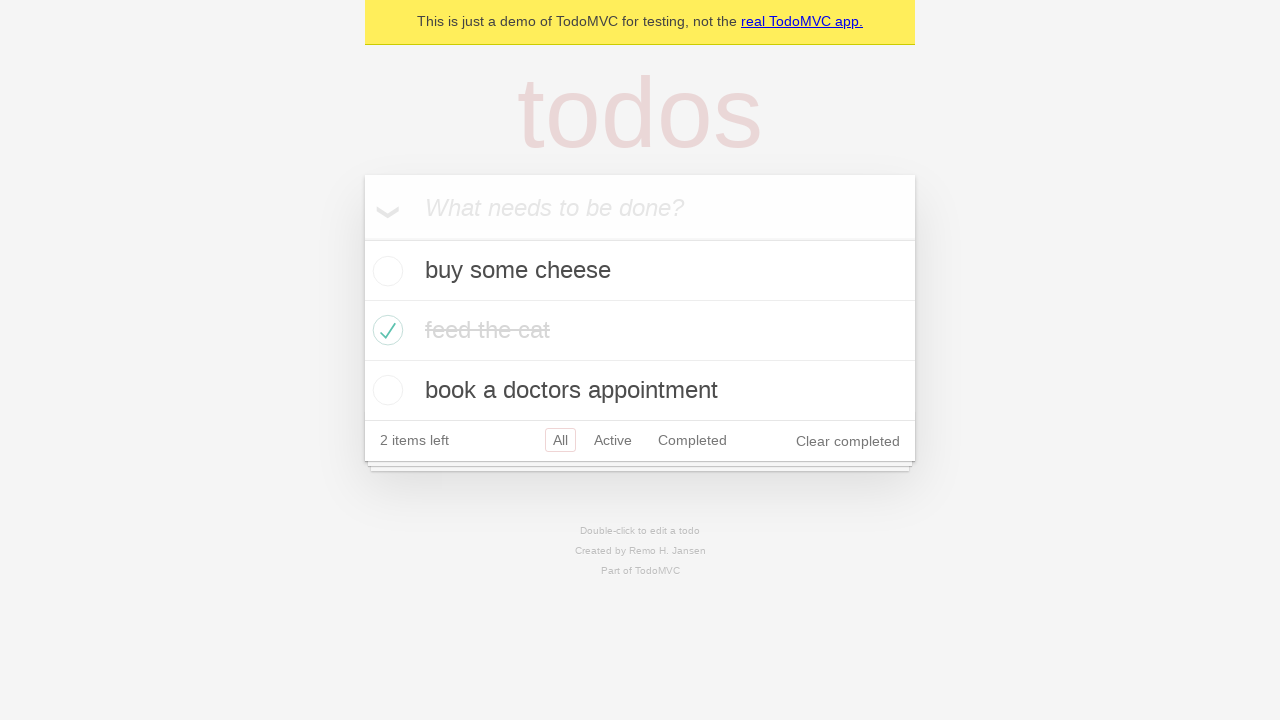

Clicked Active filter to show only active todos at (613, 440) on internal:role=link[name="Active"i]
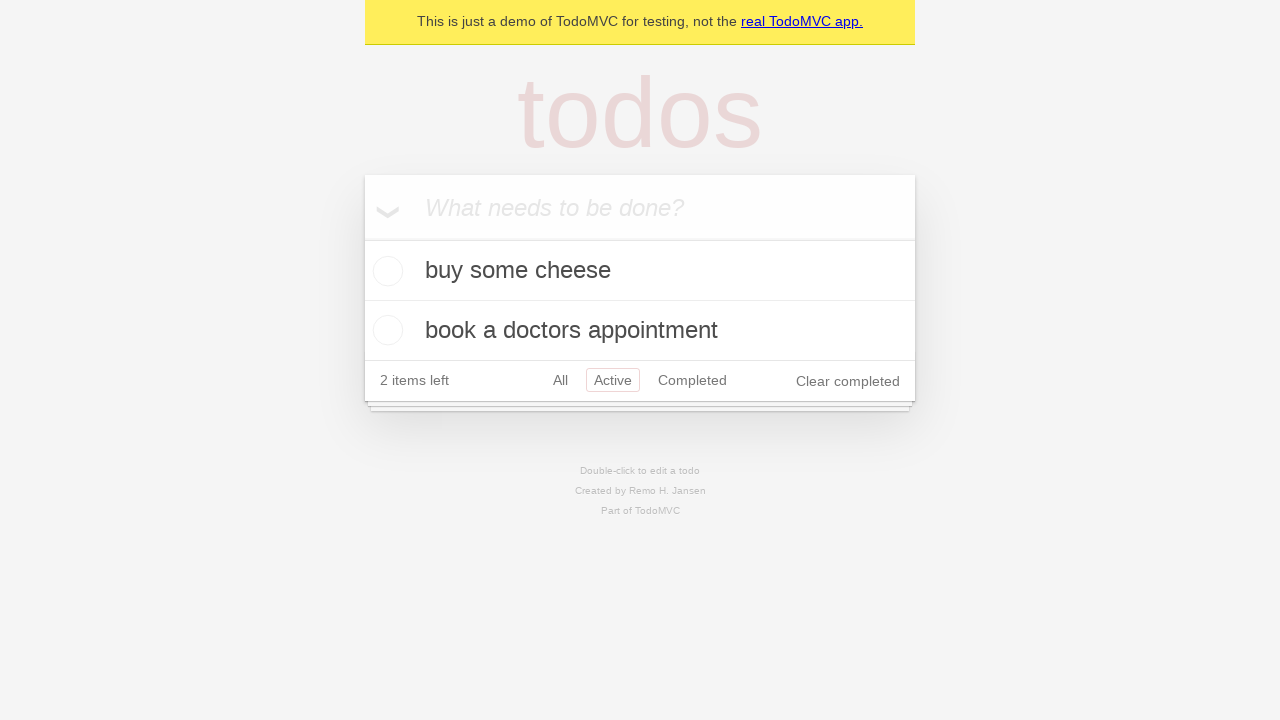

Clicked Completed filter to show only completed todos at (692, 380) on internal:role=link[name="Completed"i]
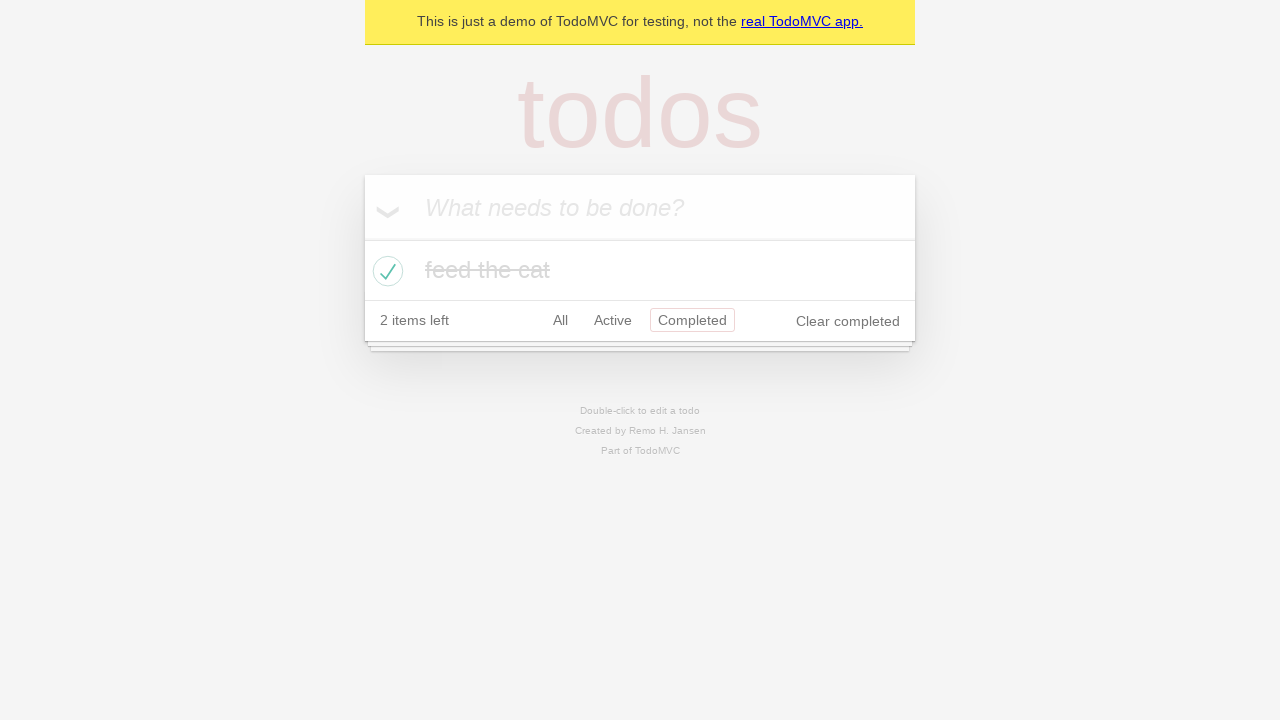

Navigated back to Active filter using browser back button
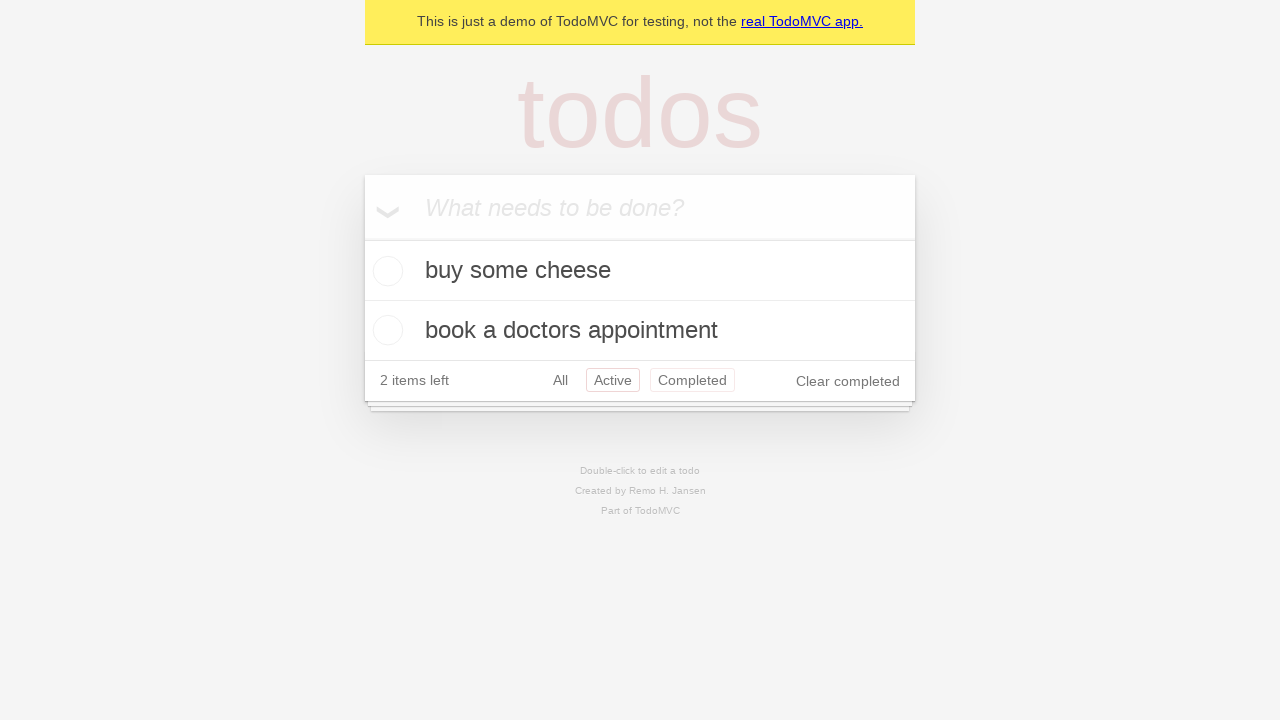

Navigated back to All filter using browser back button
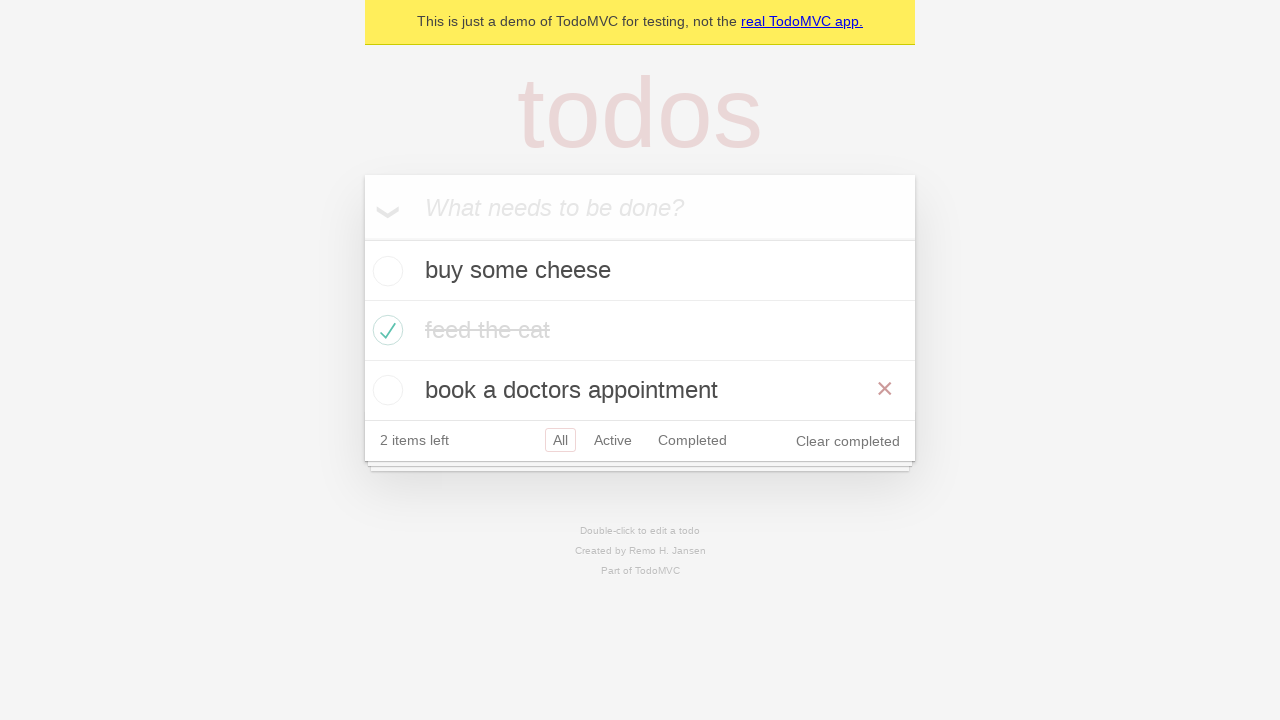

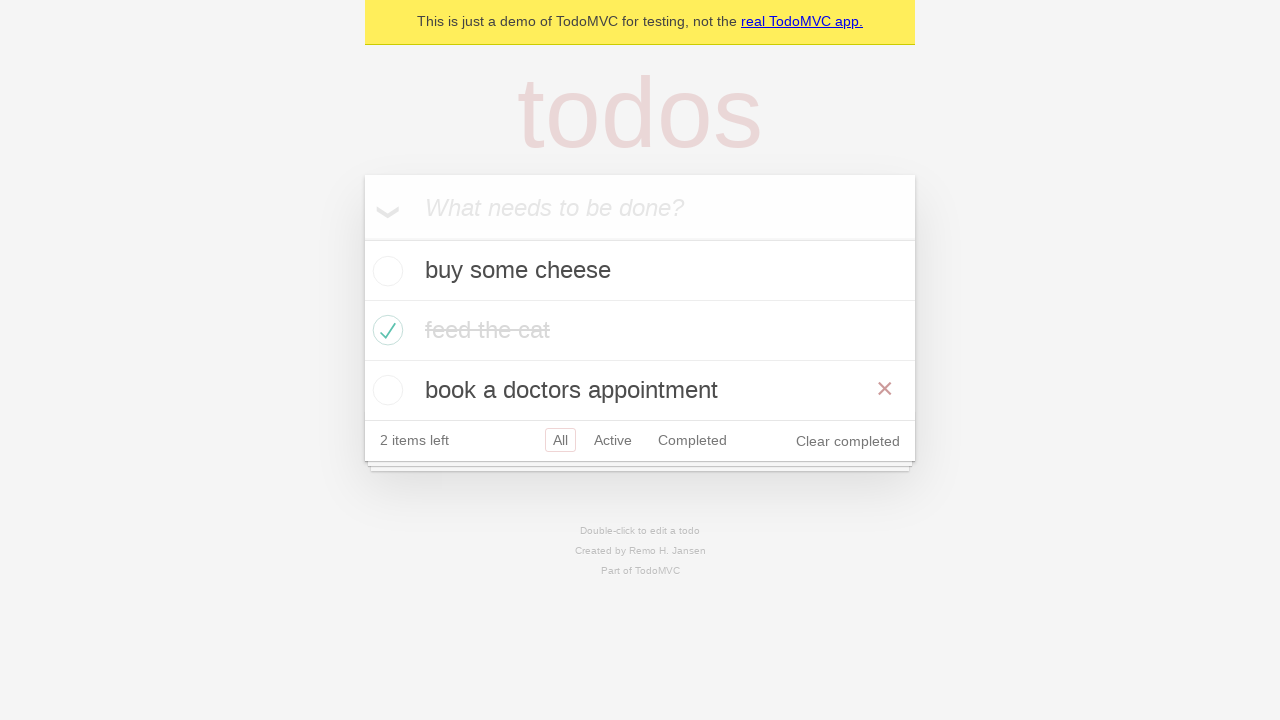